Tests automation practice page by selecting options from a static dropdown menu using different selection methods (by index and by visible text)

Starting URL: https://rahulshettyacademy.com/AutomationPractice/

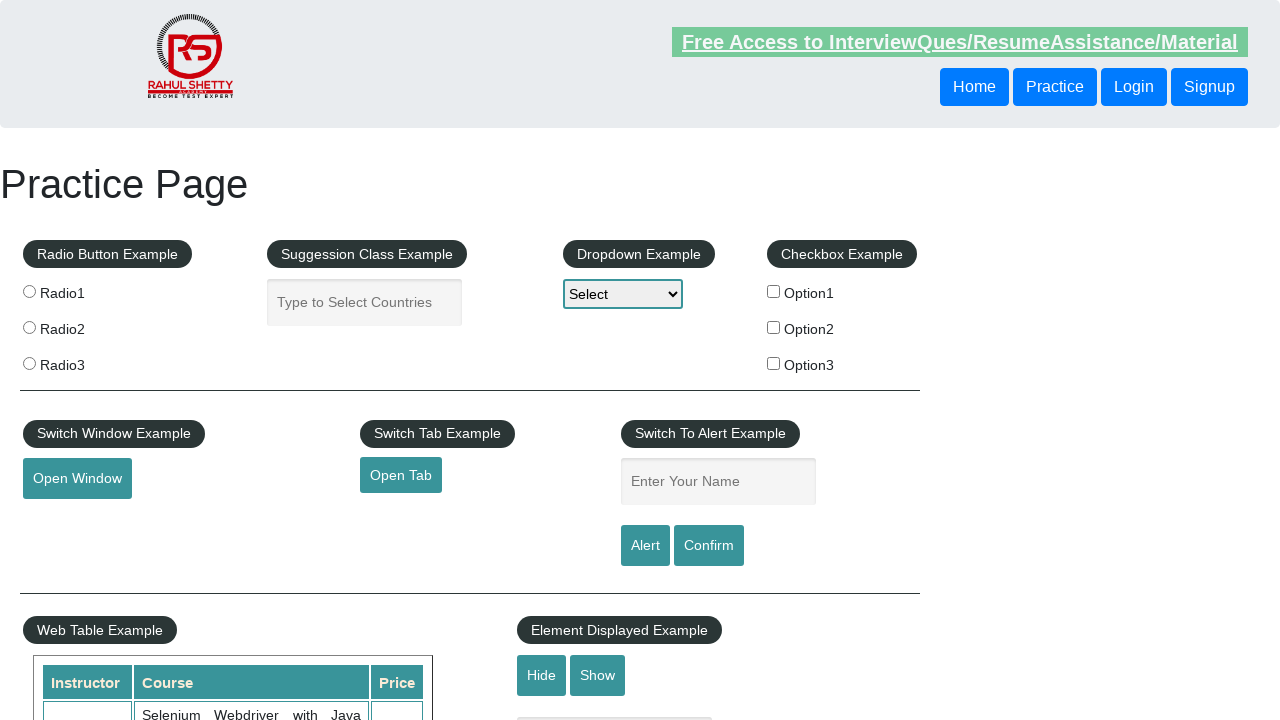

Selected 3rd option (index 2) from dropdown menu on #dropdown-class-example
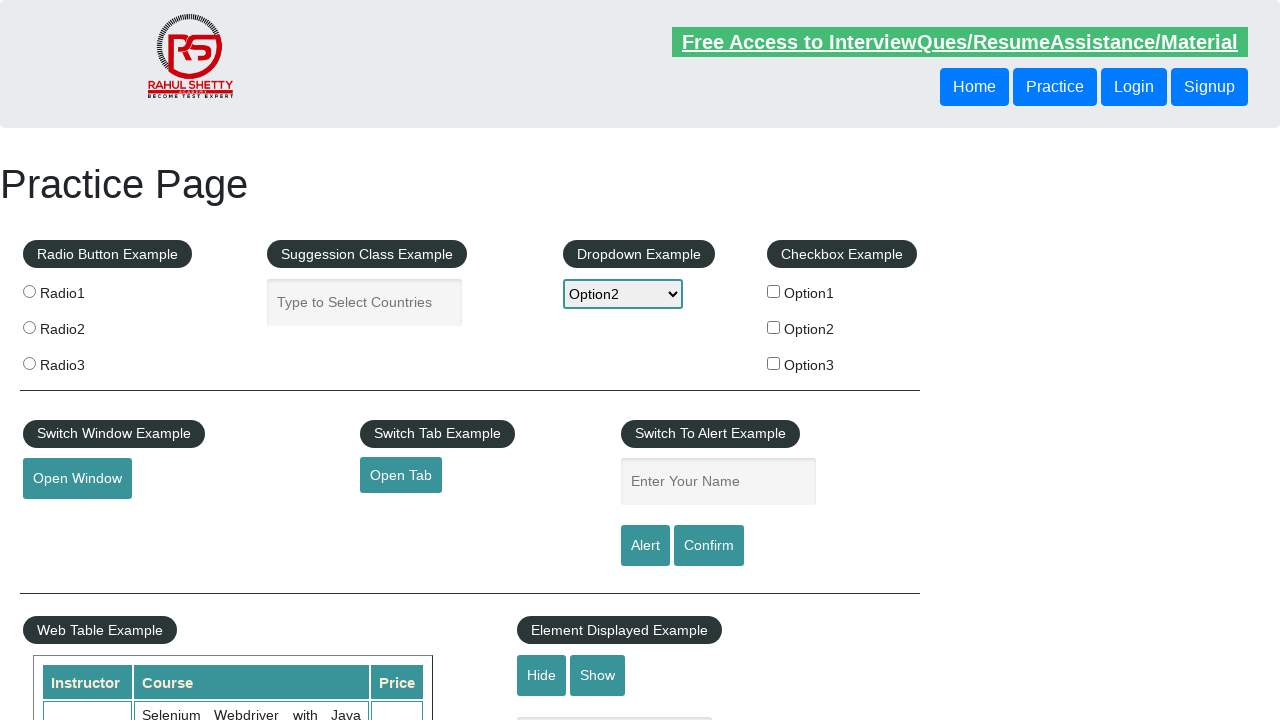

Waited 500ms for dropdown selection to render
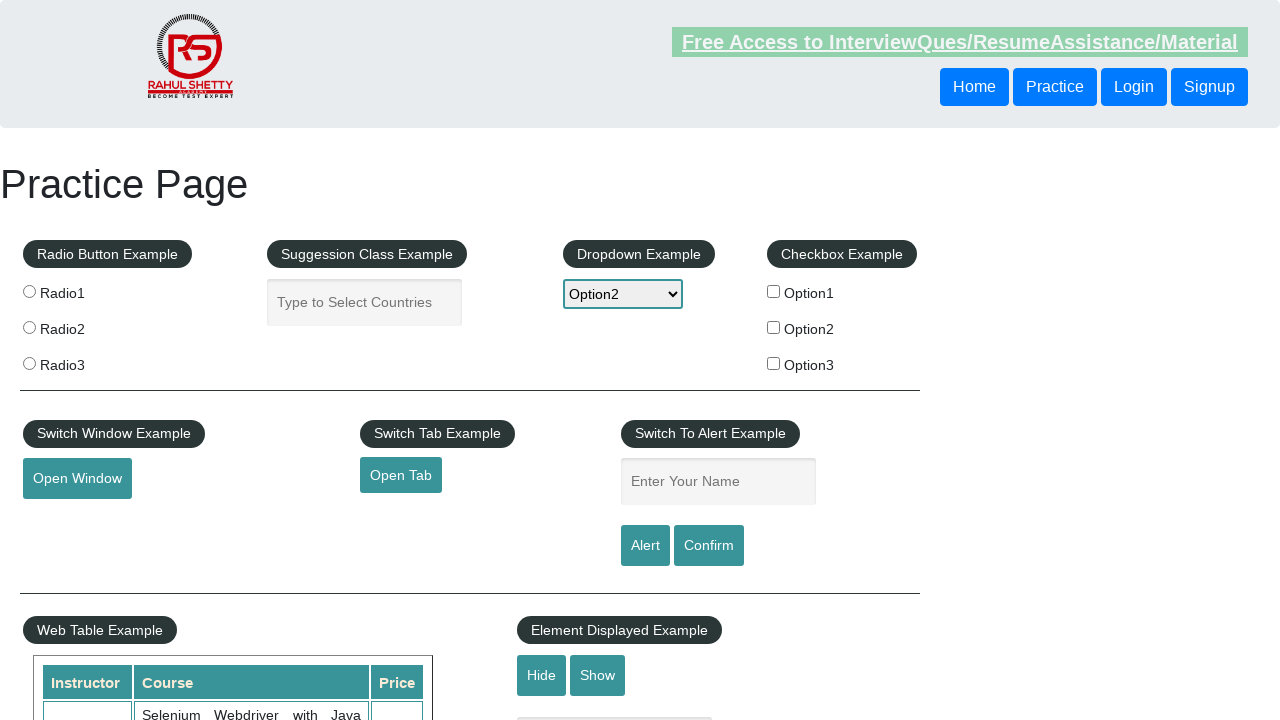

Selected 'Option1' from dropdown by visible text on #dropdown-class-example
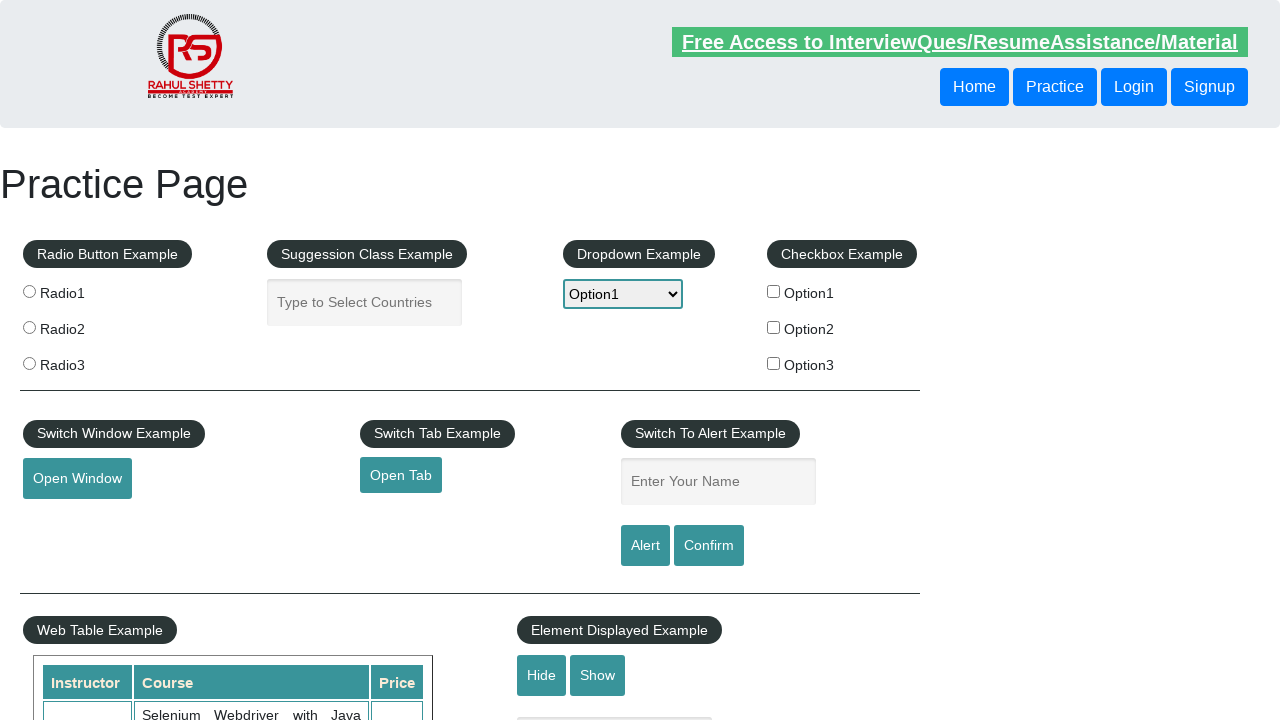

Dropdown element is ready and visible
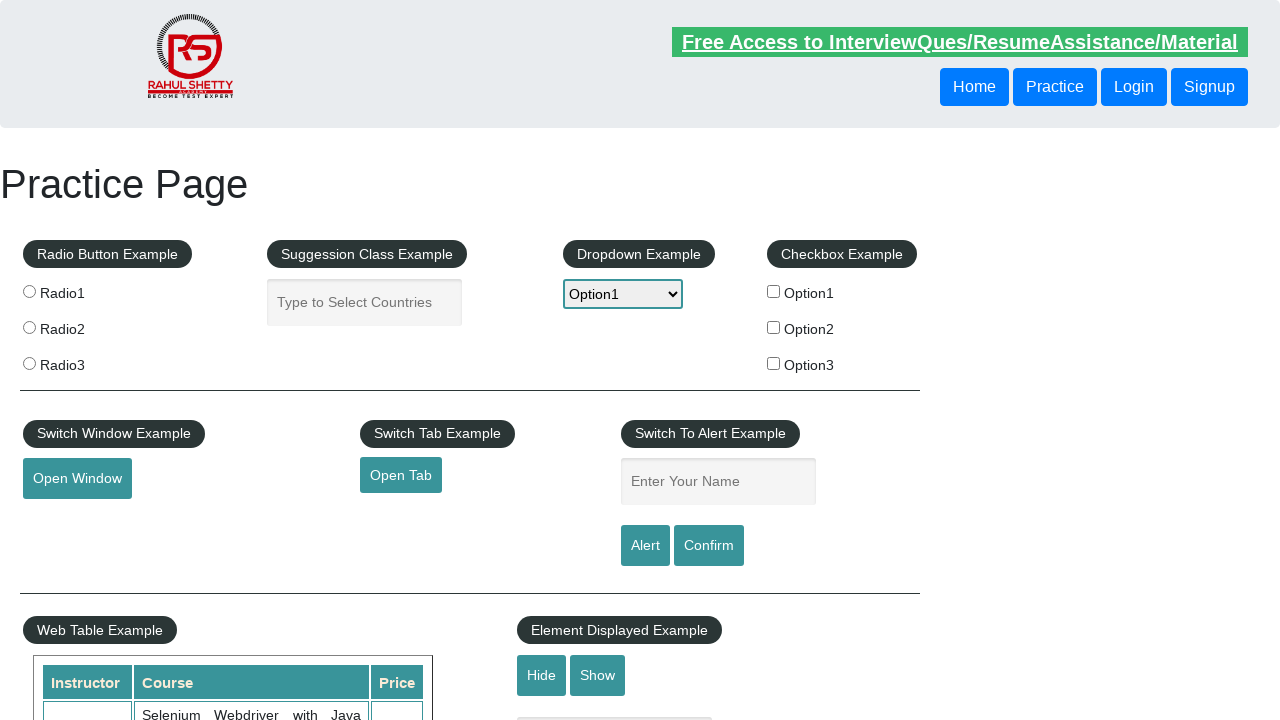

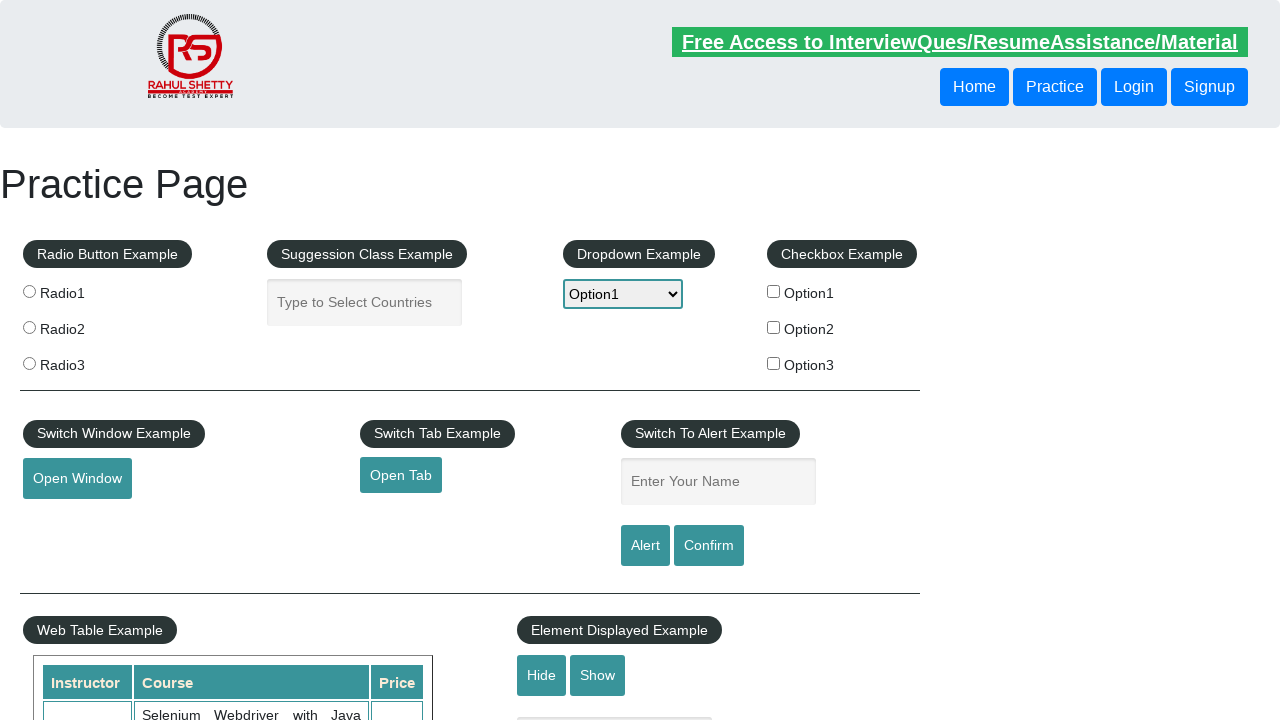